Tests Wikipedia search functionality on a test automation practice site by filling a search box with a query and clicking the search button, then verifying results appear

Starting URL: https://testautomationpractice.blogspot.com/

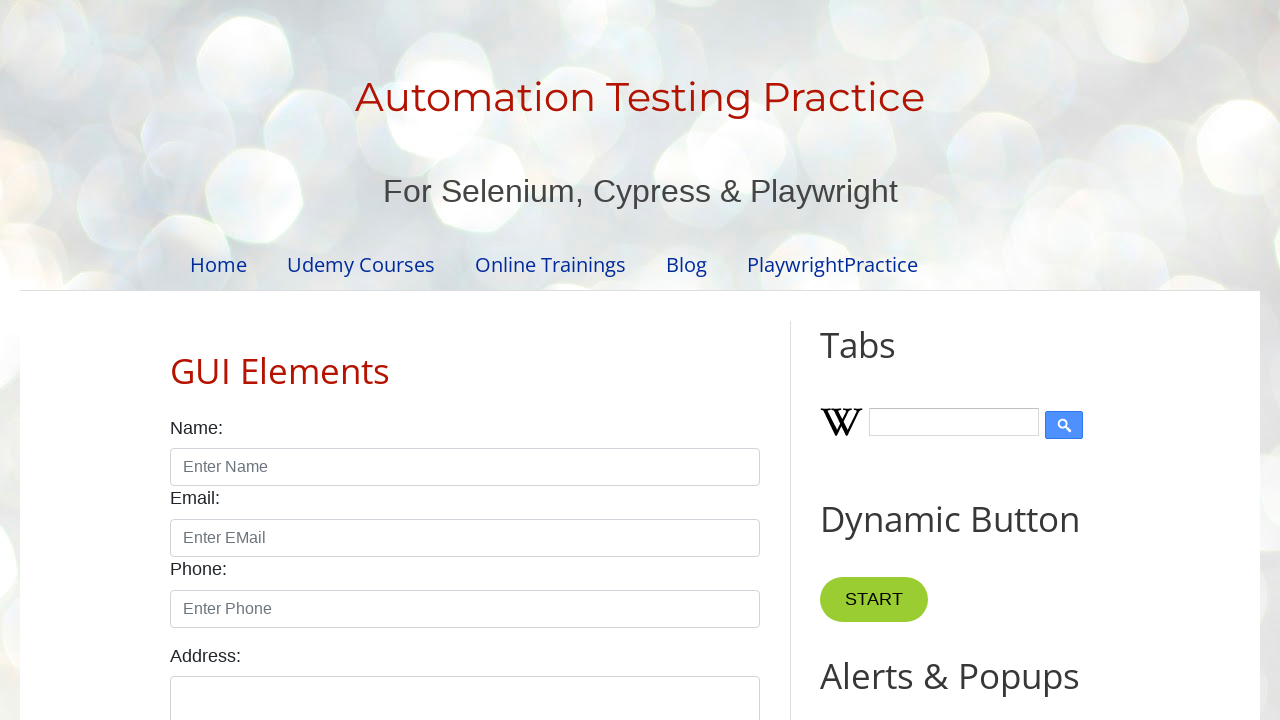

Page loaded with domcontentloaded state
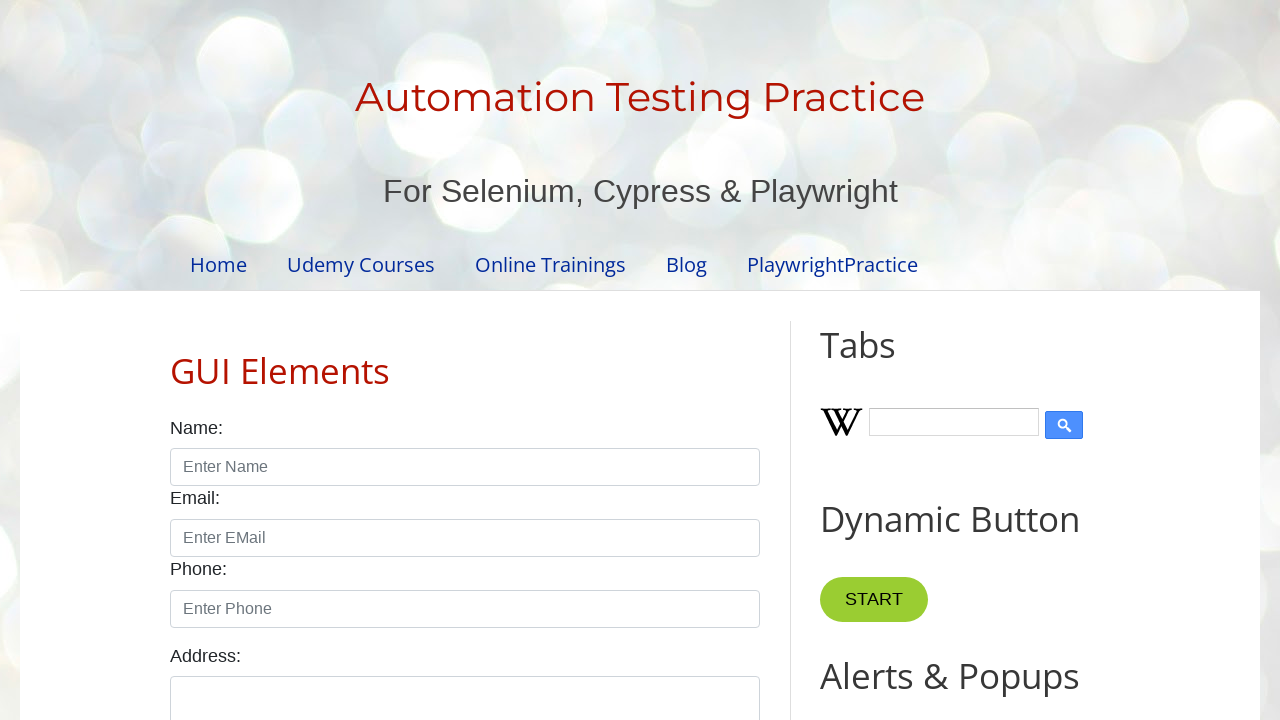

Filled Wikipedia search box with 'Playwright' on #Wikipedia1_wikipedia-search-input
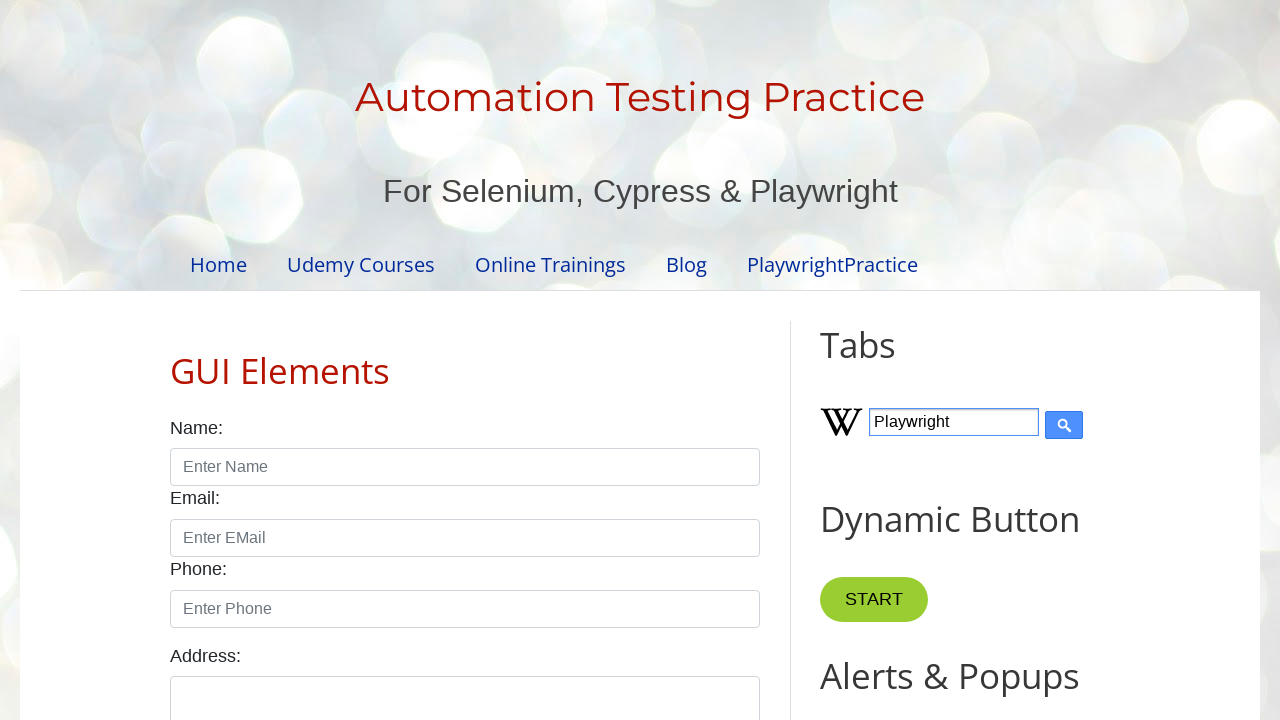

Search button is attached to DOM
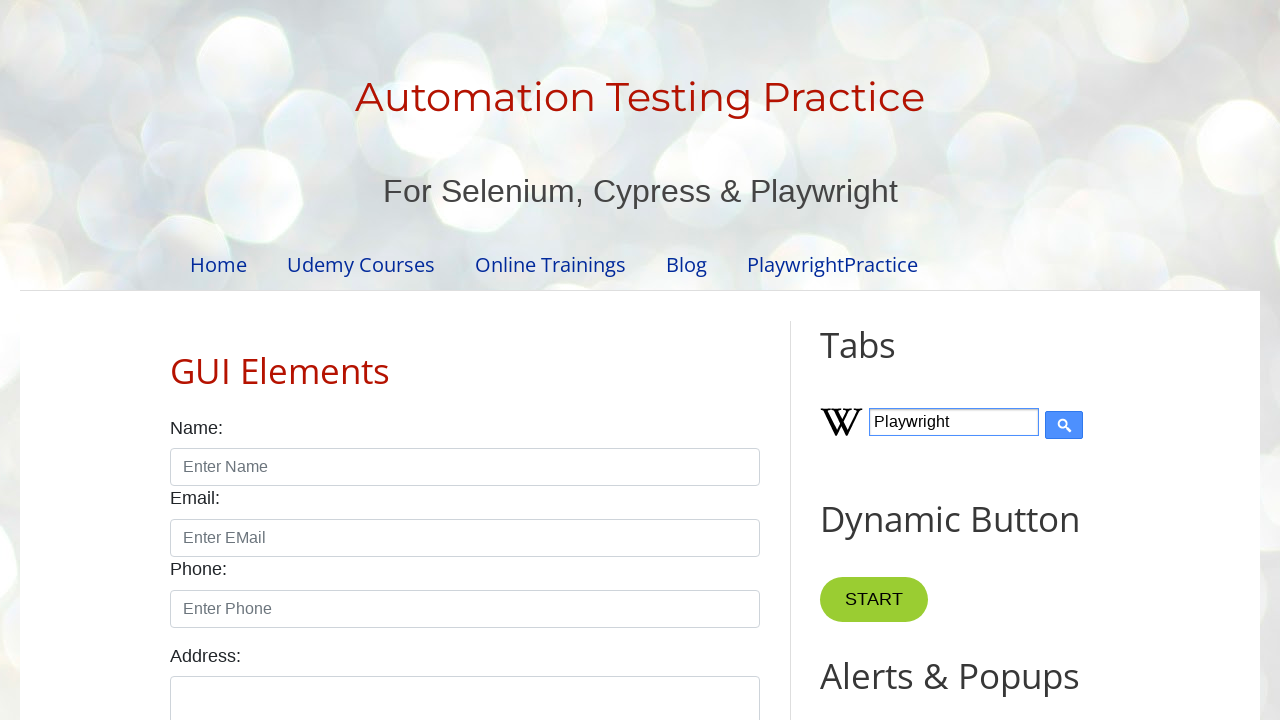

Search button is now visible
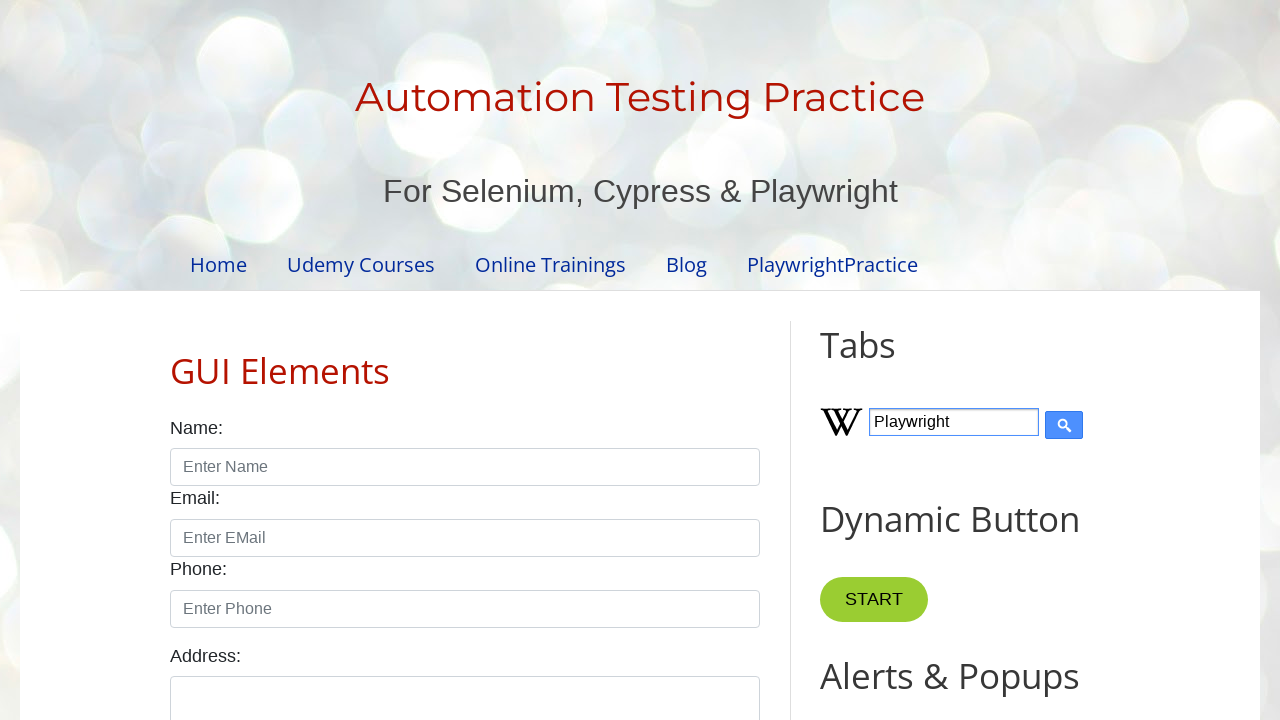

Clicked the Wikipedia search button at (1064, 425) on .wikipedia-search-button
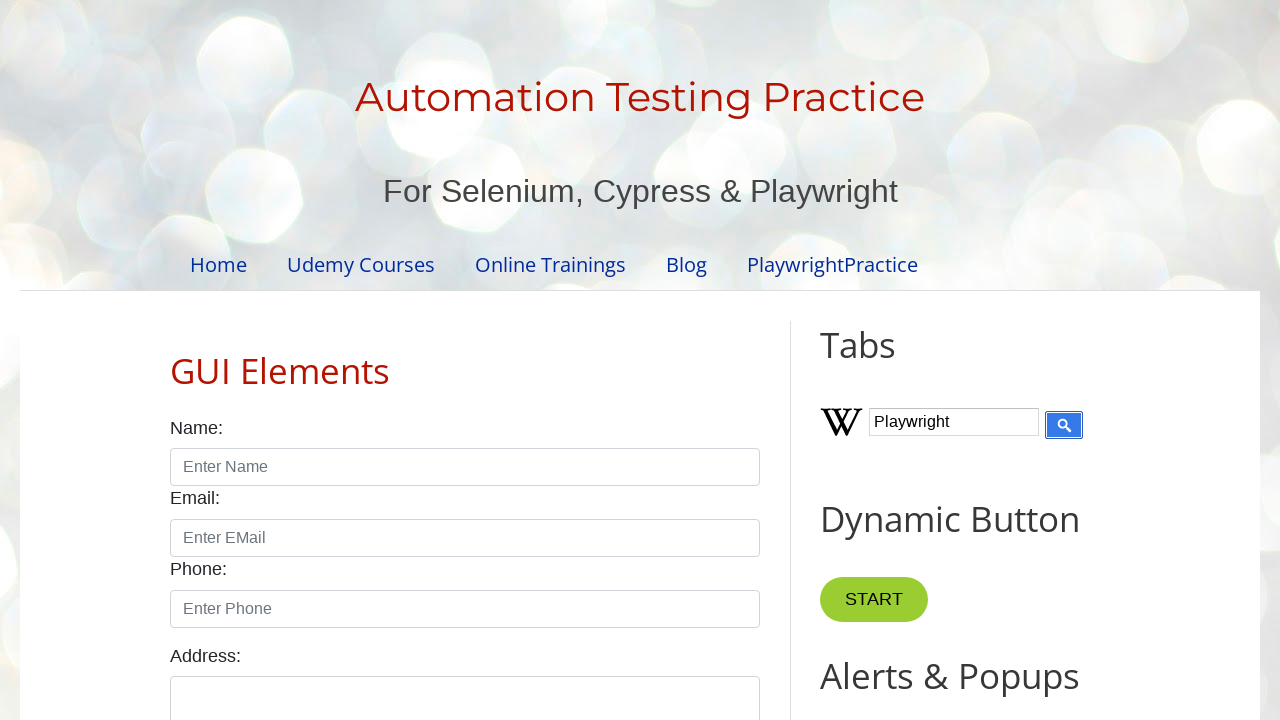

Wikipedia search results are now visible
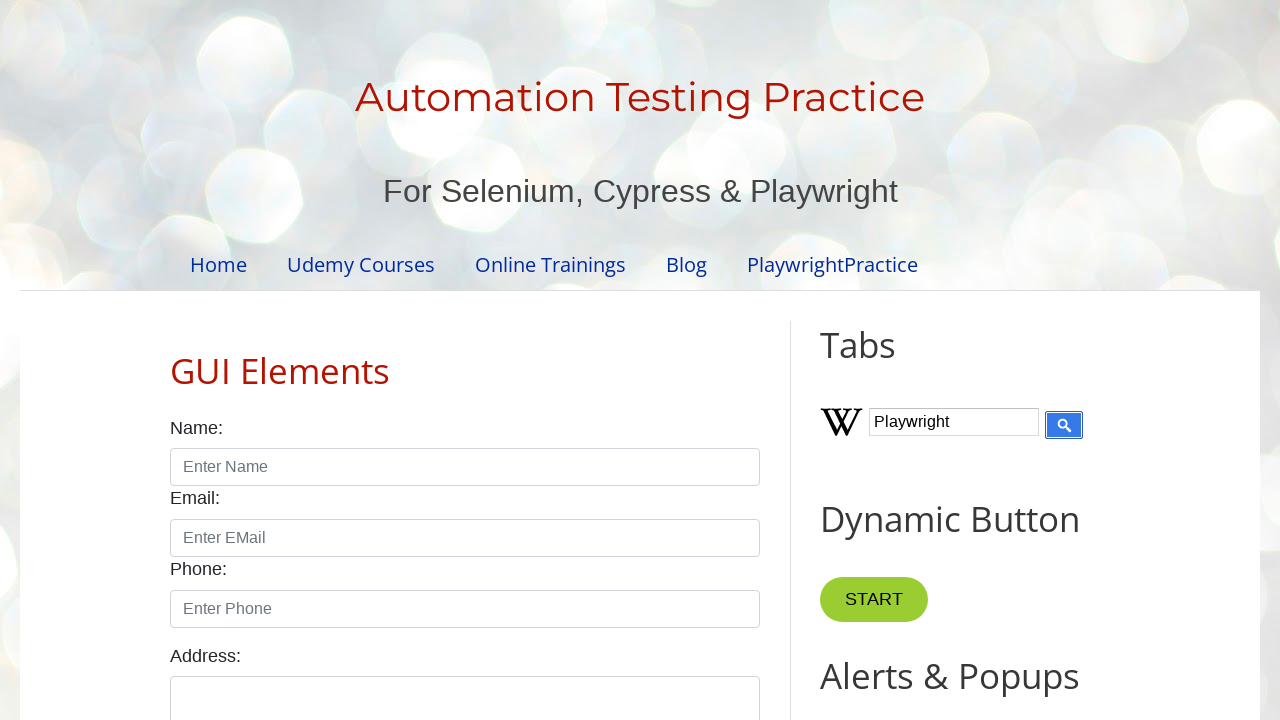

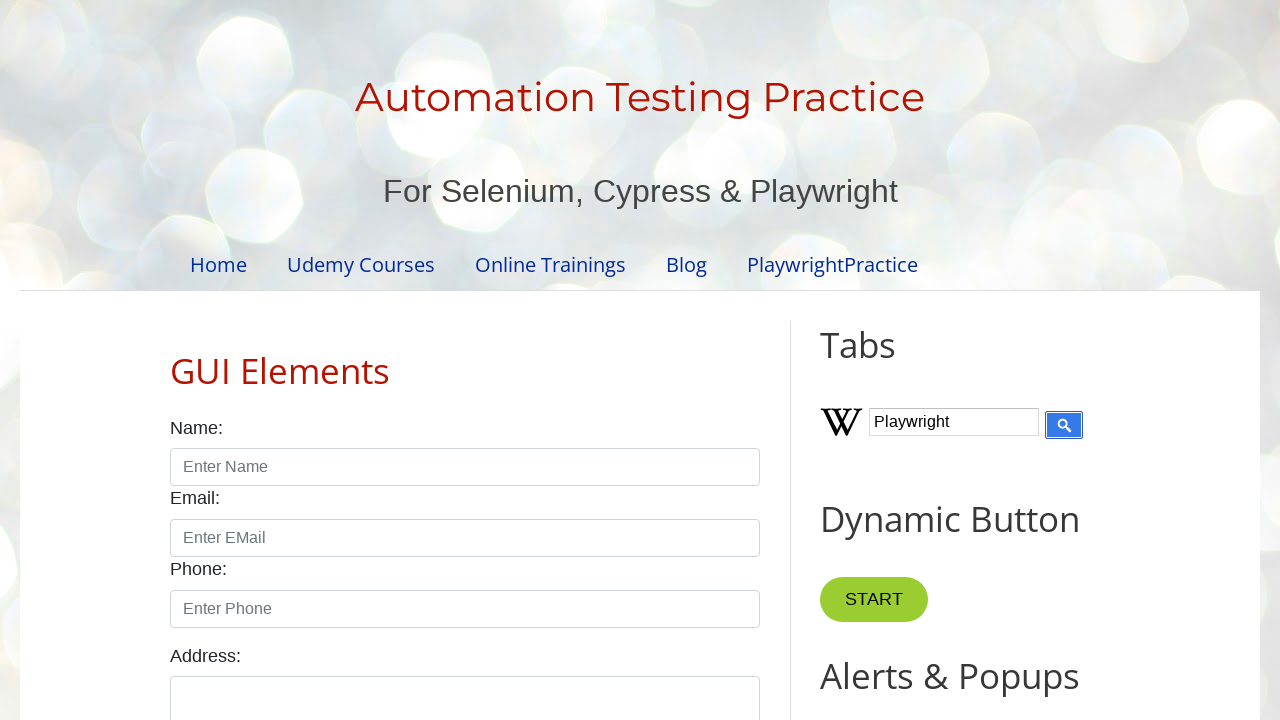